Tests JavaScript alert handling by clicking a button that triggers an alert, accepting the alert, and verifying the result message is displayed

Starting URL: https://the-internet.herokuapp.com/javascript_alerts

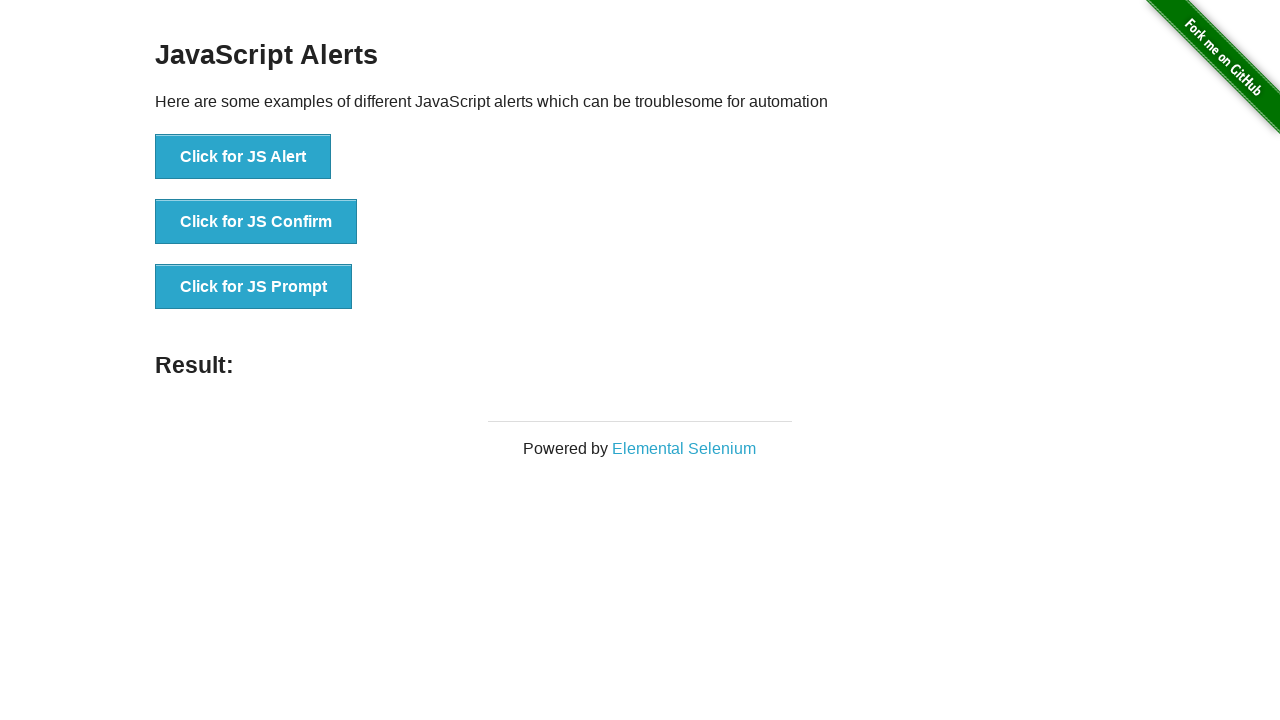

Clicked button to trigger JavaScript alert at (243, 157) on button[onclick='jsAlert()']
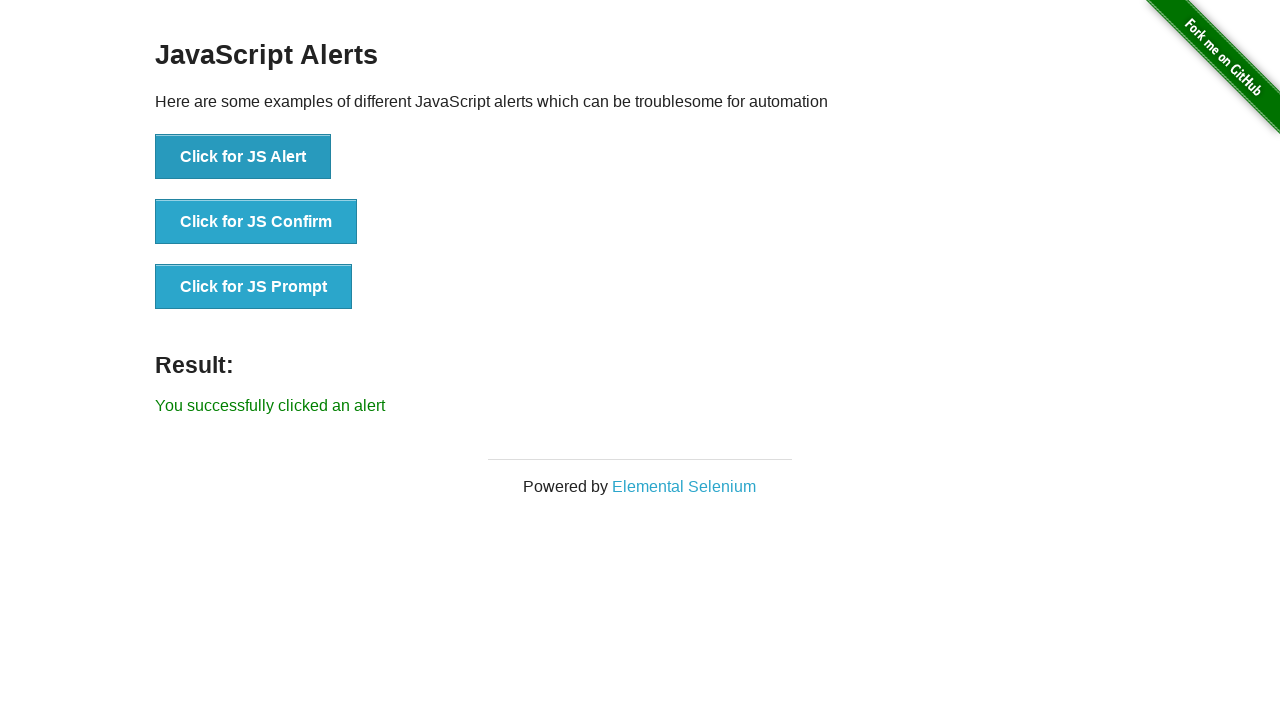

Set up dialog handler to accept alerts
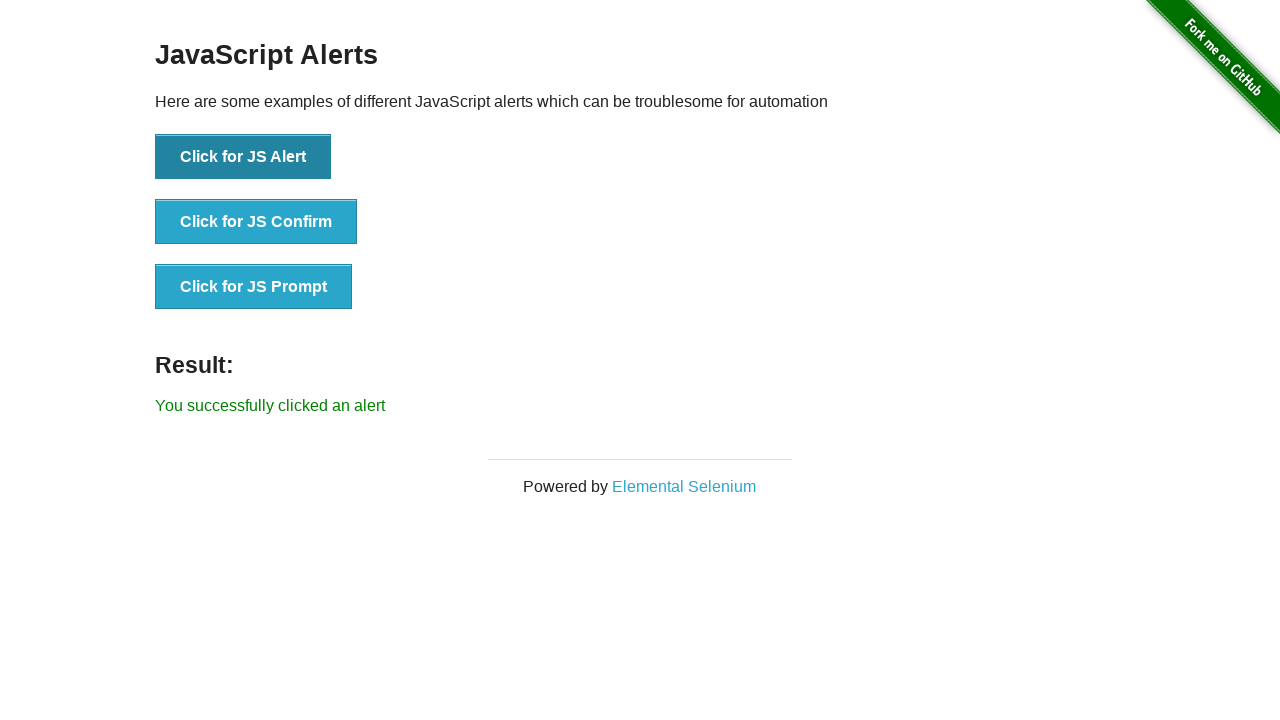

Waited for result element to appear
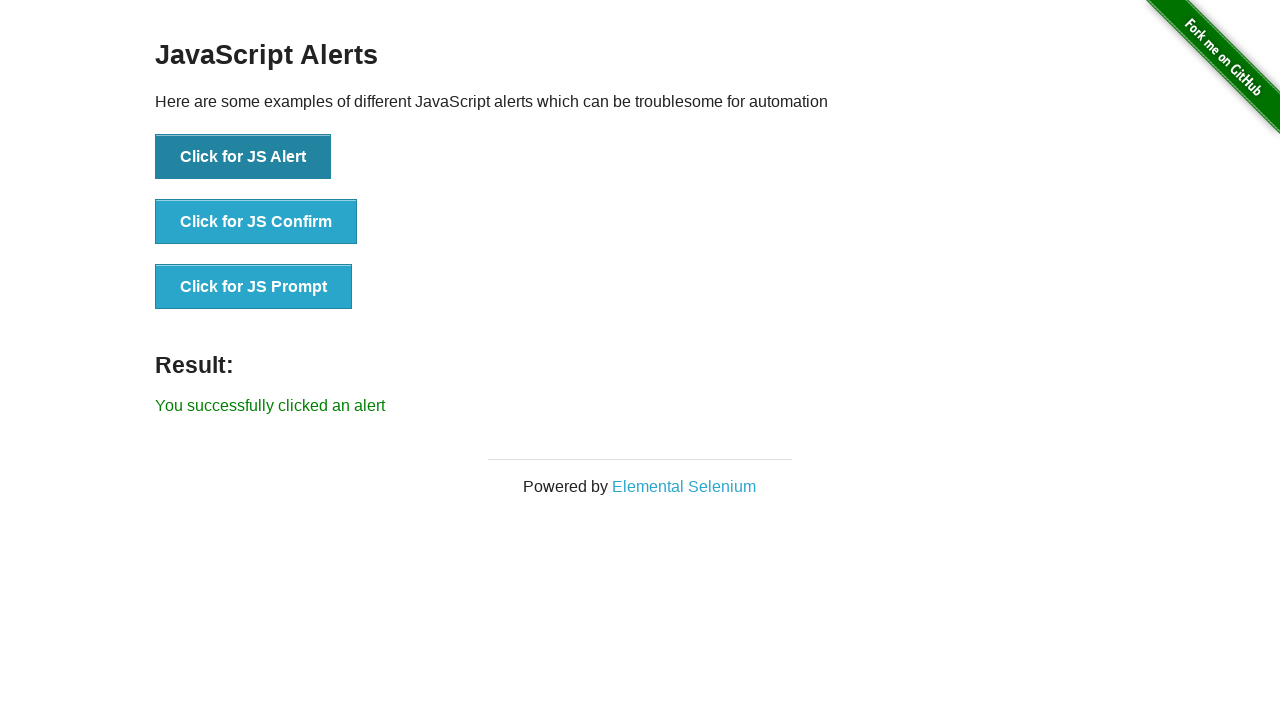

Retrieved result text: You successfully clicked an alert
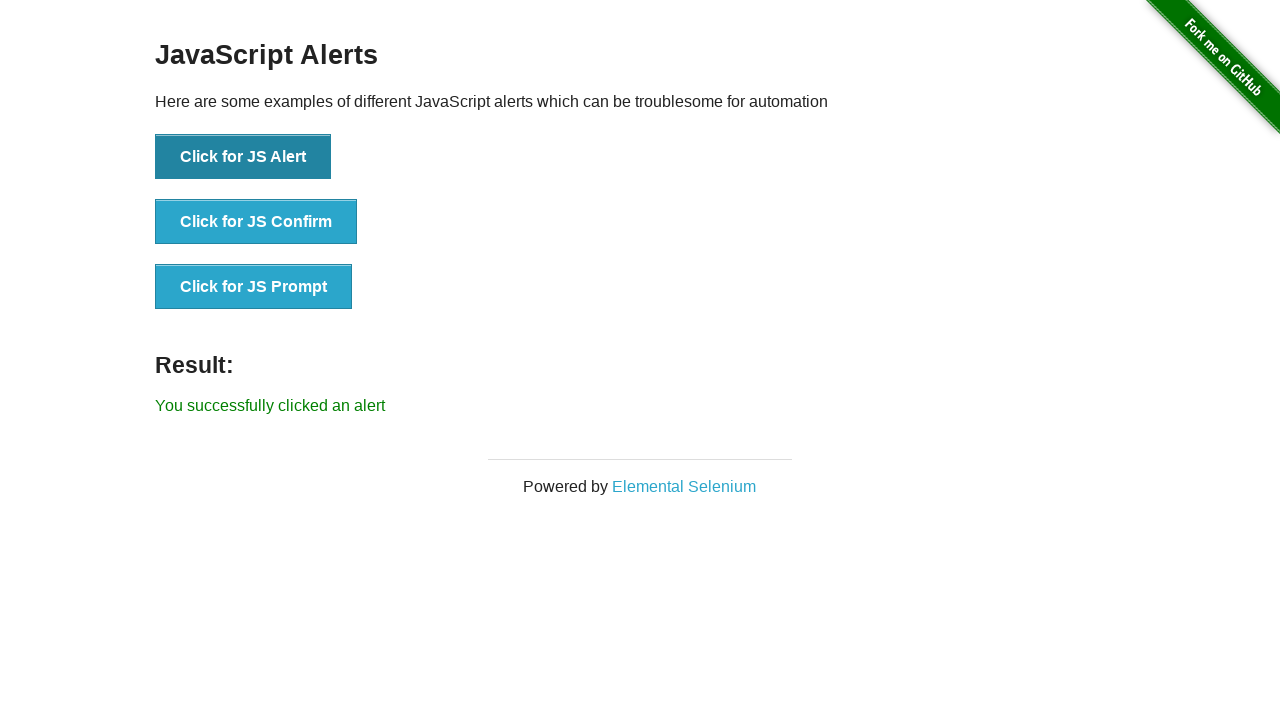

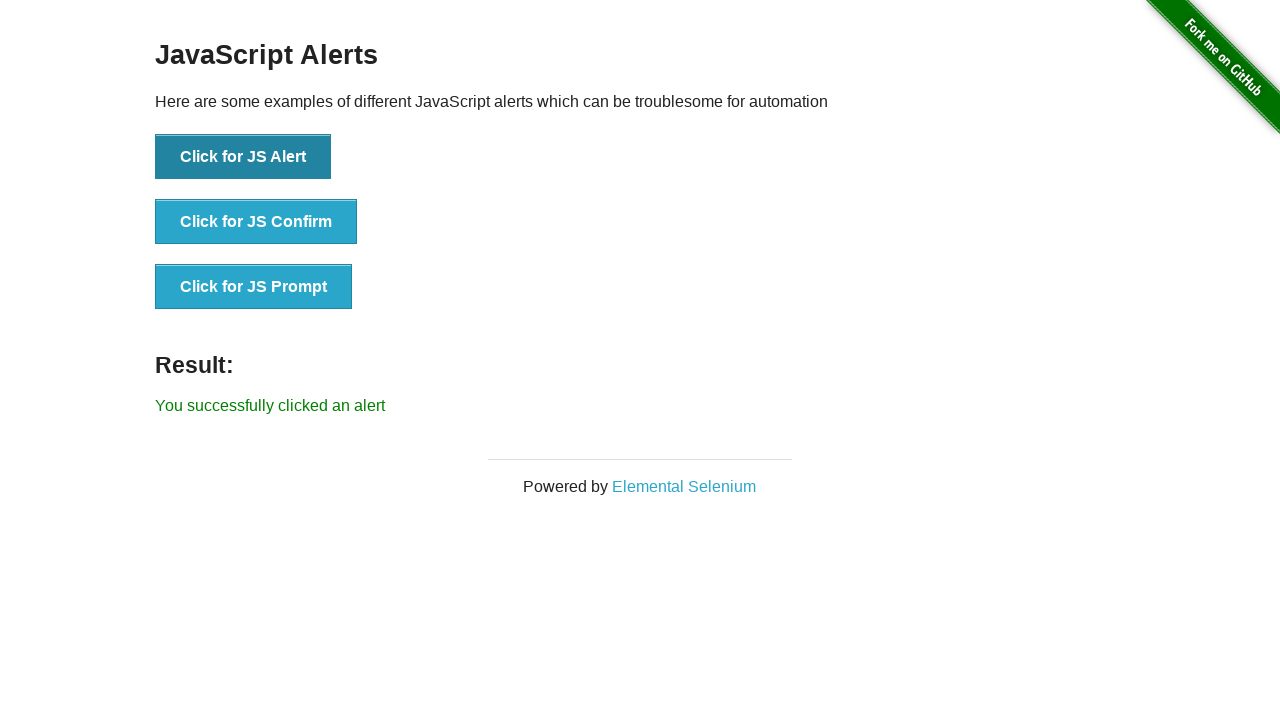